Tests JavaScript Prompt alert by clicking the prompt button, entering text "hello" into the prompt, accepting it, and verifying the result displays "You entered: hello"

Starting URL: https://practice.cydeo.com/javascript_alerts

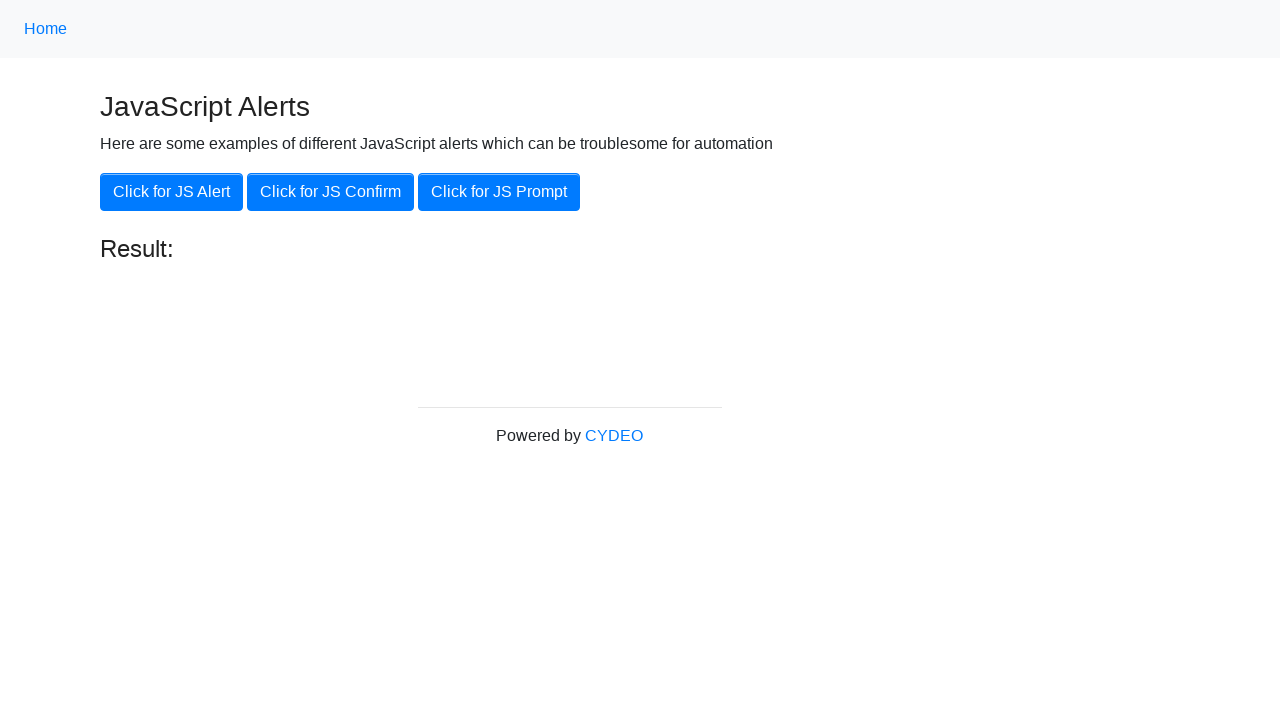

Set up dialog handler to accept prompt with text 'hello'
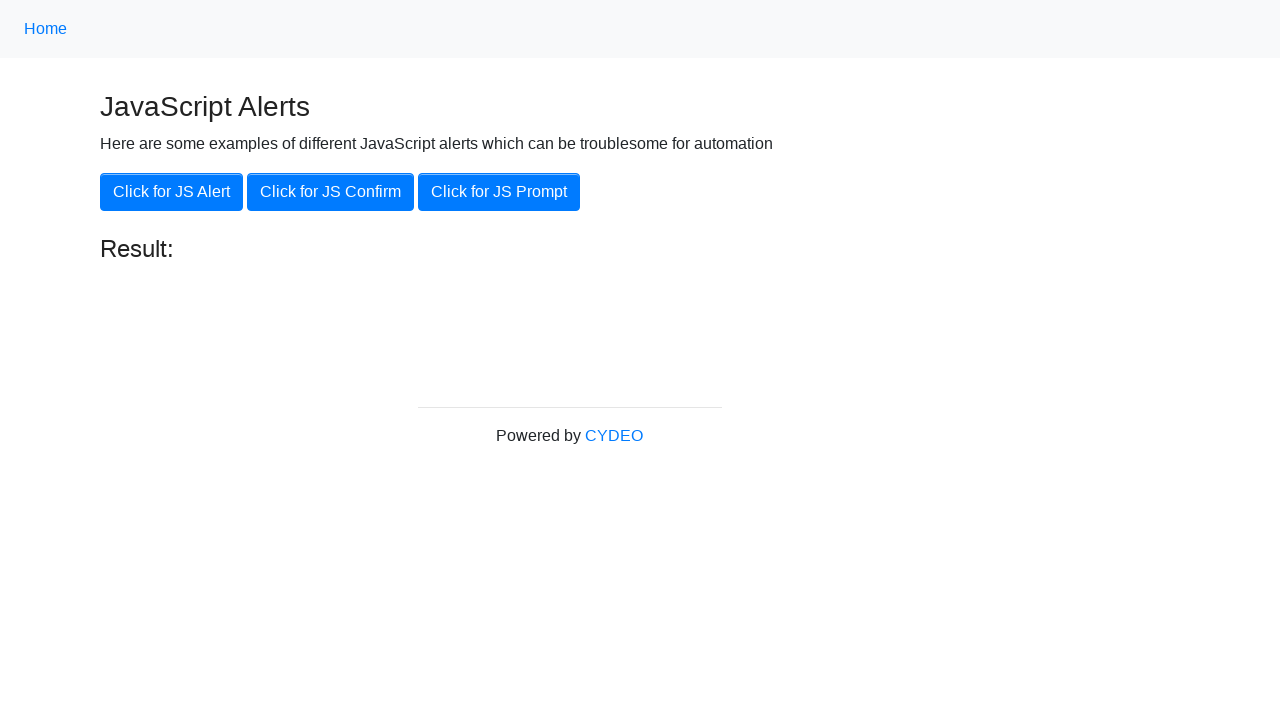

Clicked the 'Click for JS Prompt' button at (499, 192) on xpath=//button[.='Click for JS Prompt']
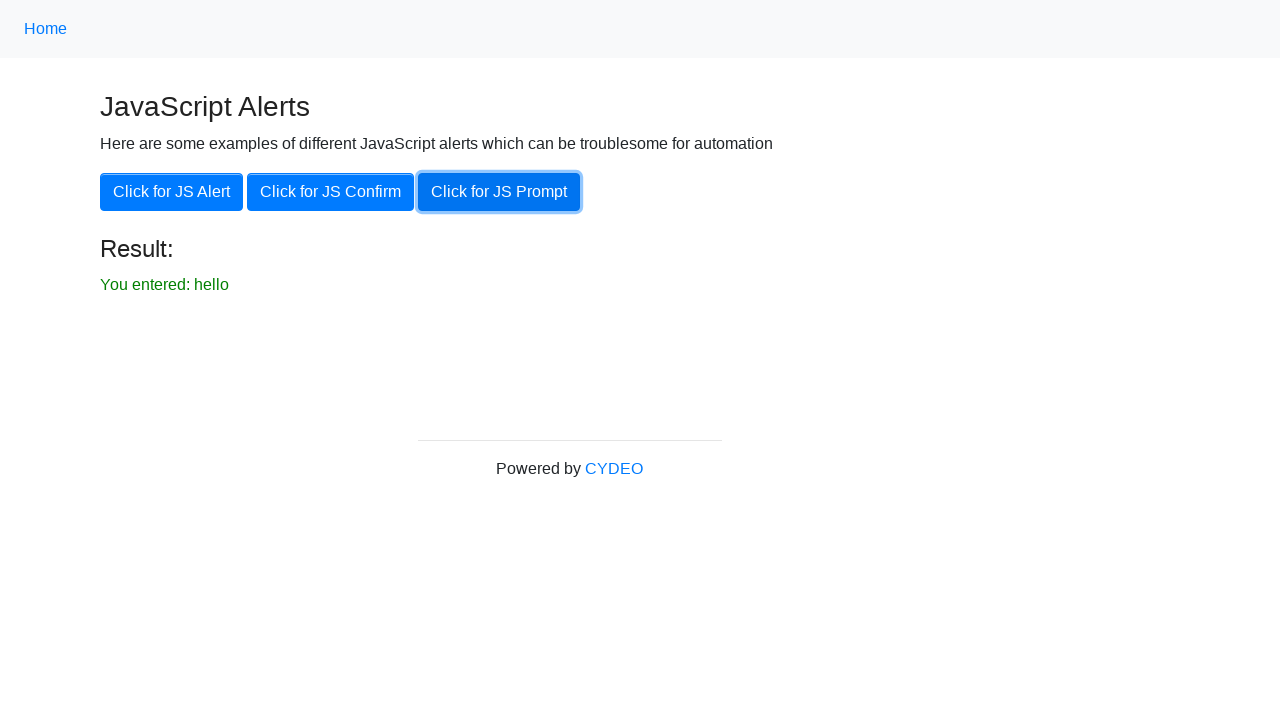

Result text element became visible
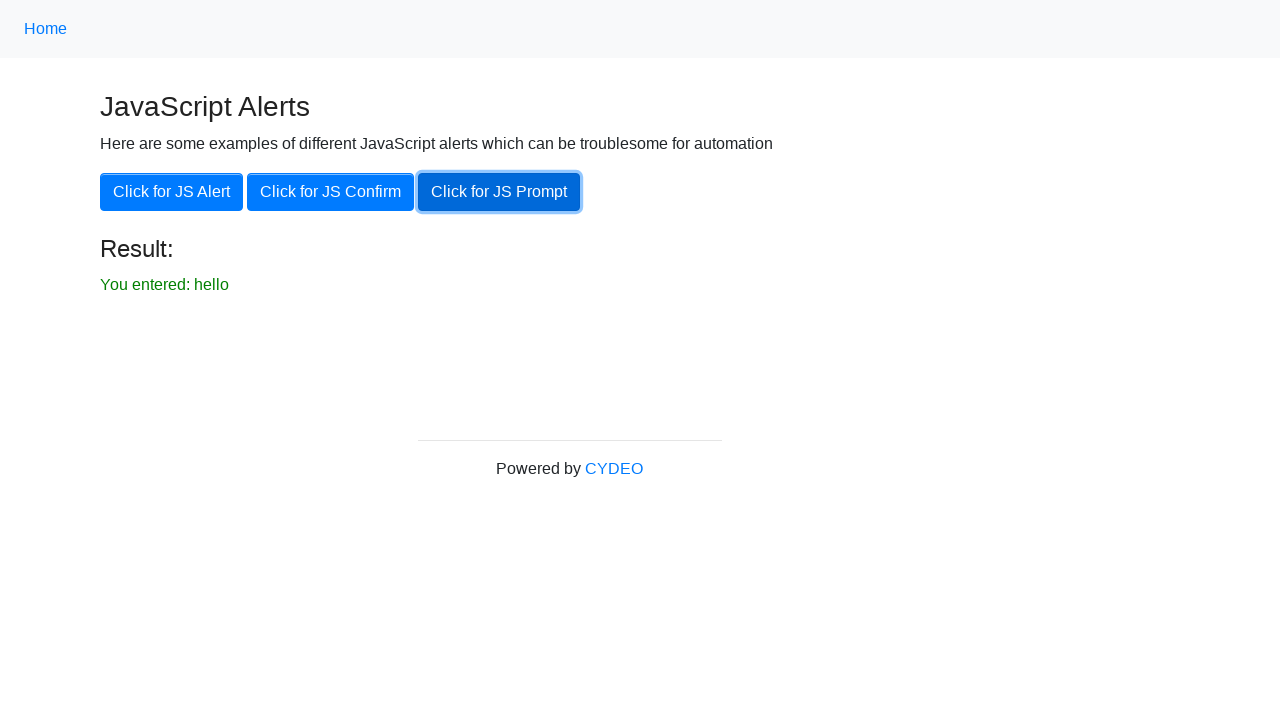

Verified result text content matches 'You entered: hello'
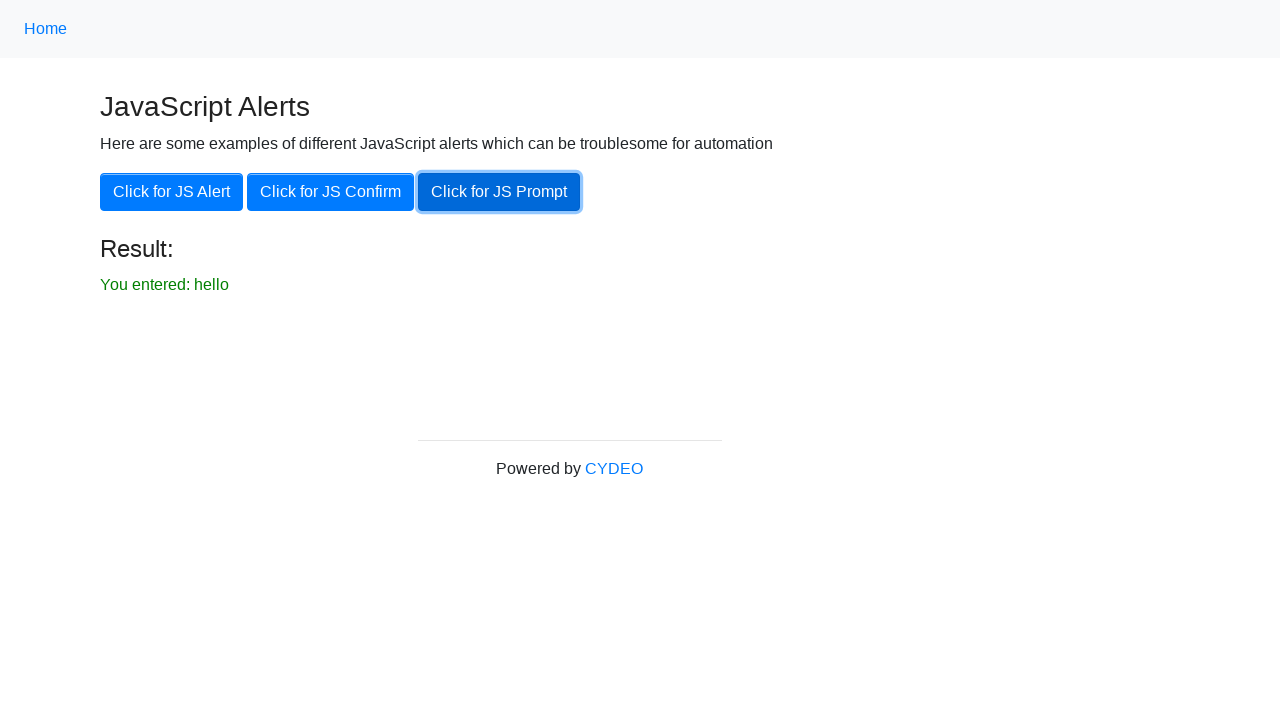

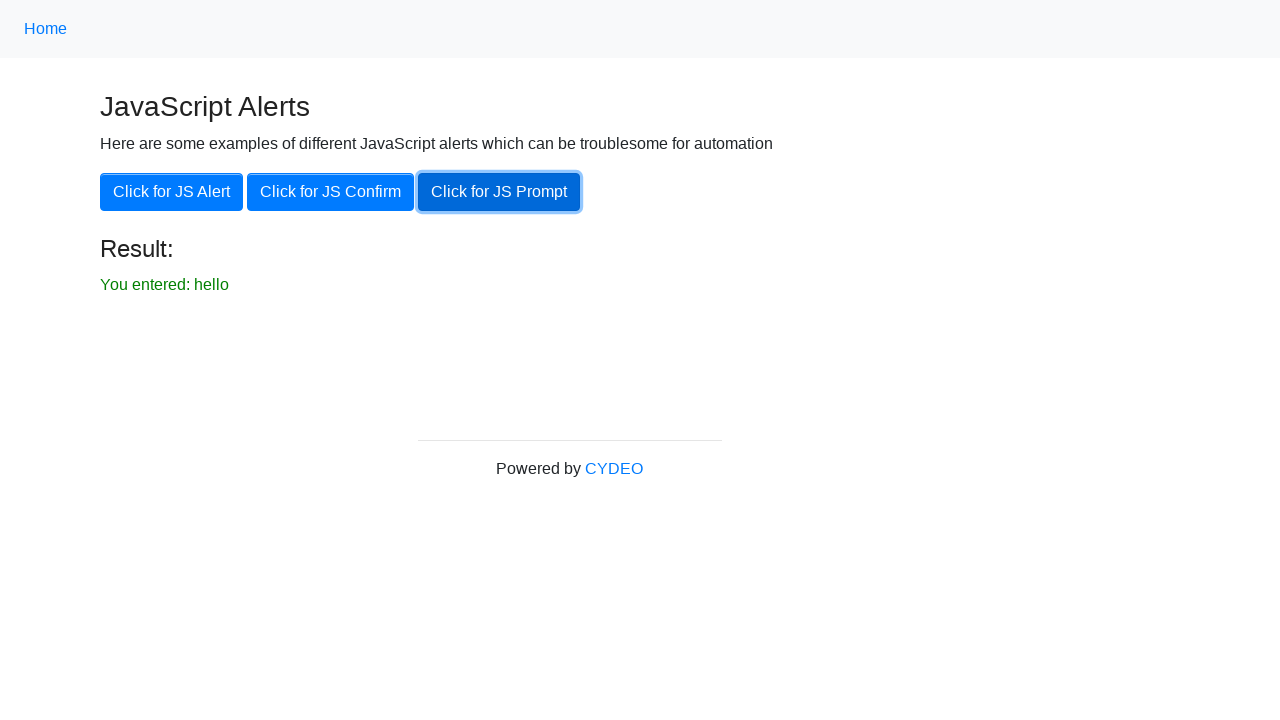